Tests password confirmation validation by entering different passwords in password and confirm password fields

Starting URL: https://b2c.passport.rt.ru

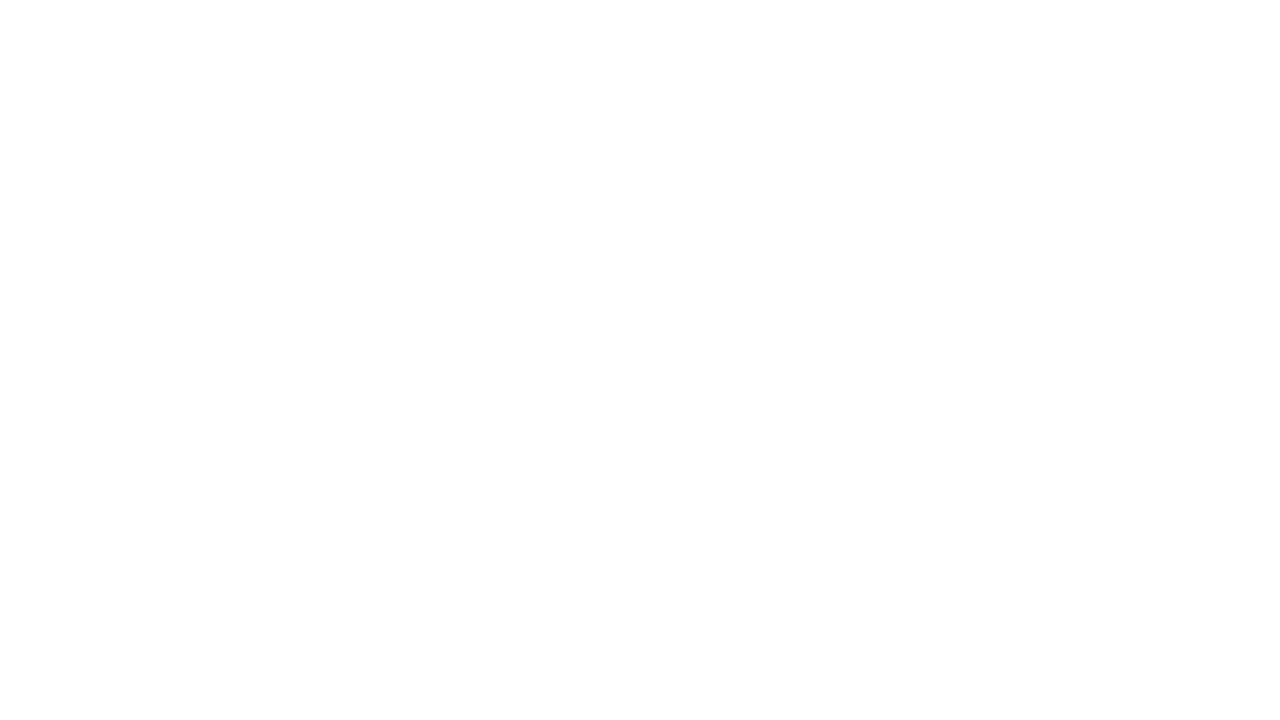

Clicked register button to navigate to registration page at (1010, 478) on #kc-register
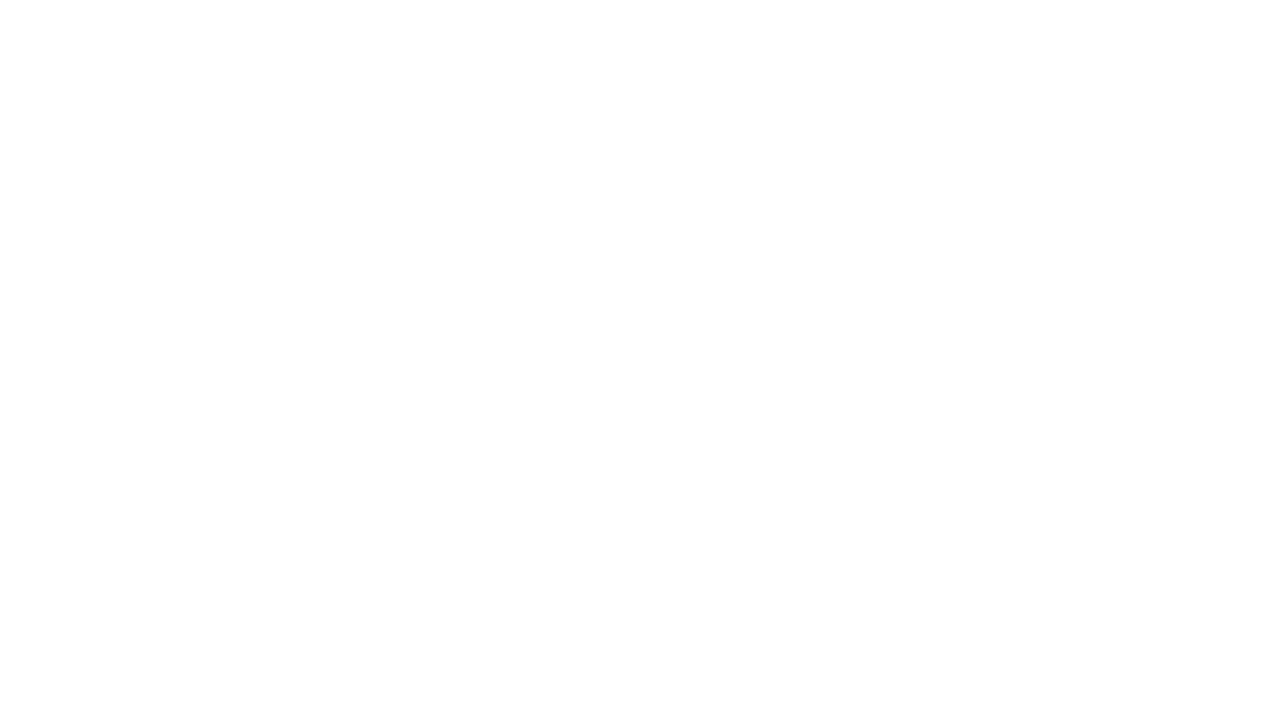

Filled first name field with 'Иван' on input[name="firstName"]
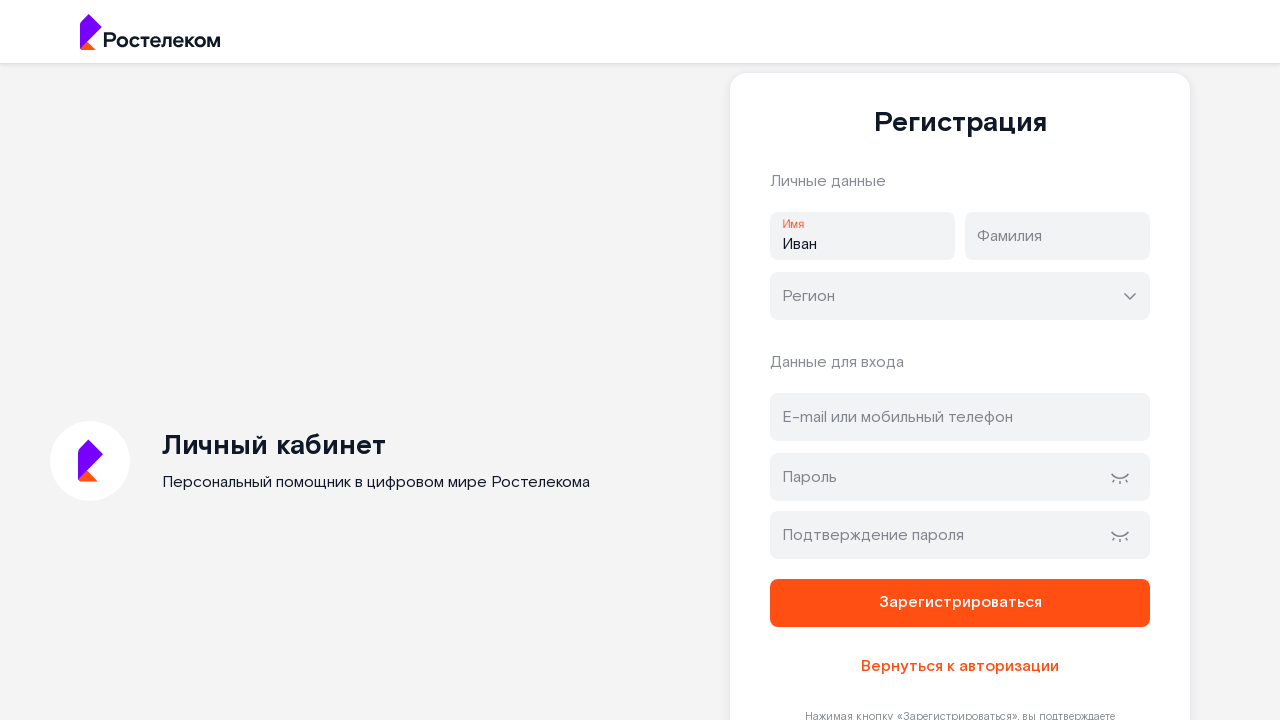

Filled last name field with 'Петров' on input[name="lastName"]
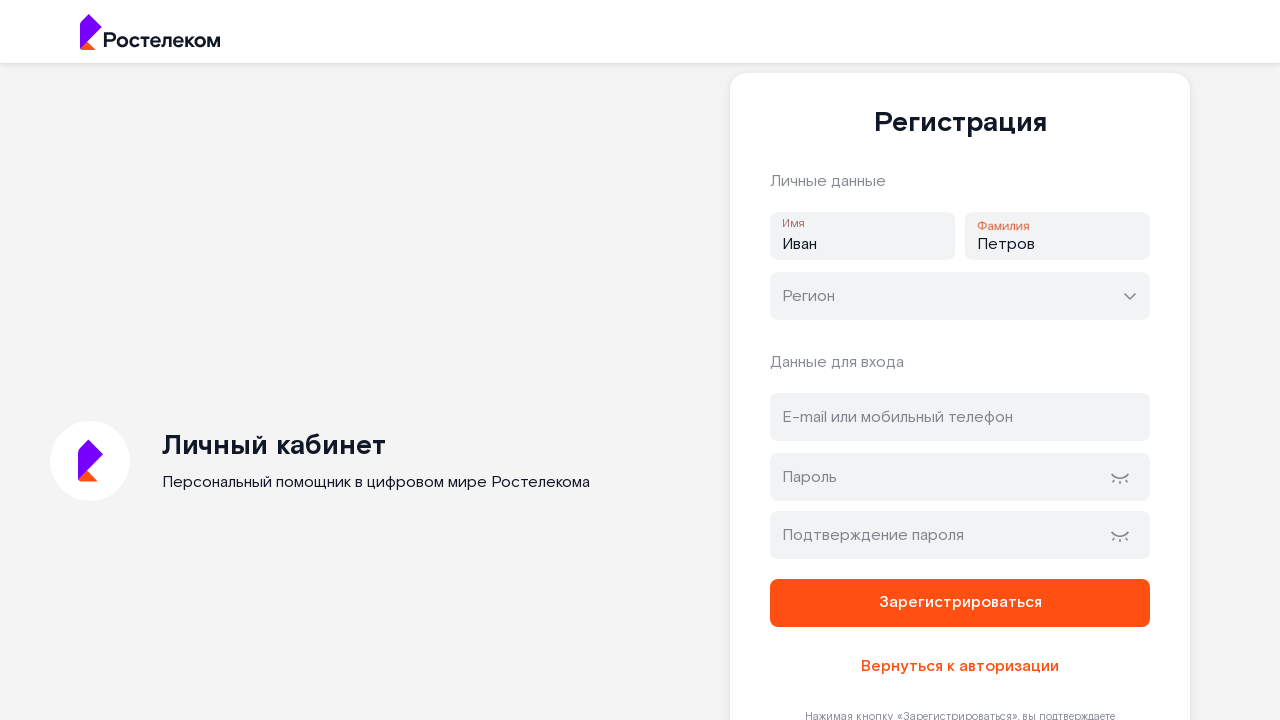

Filled address field with 'test@example.com' on #address
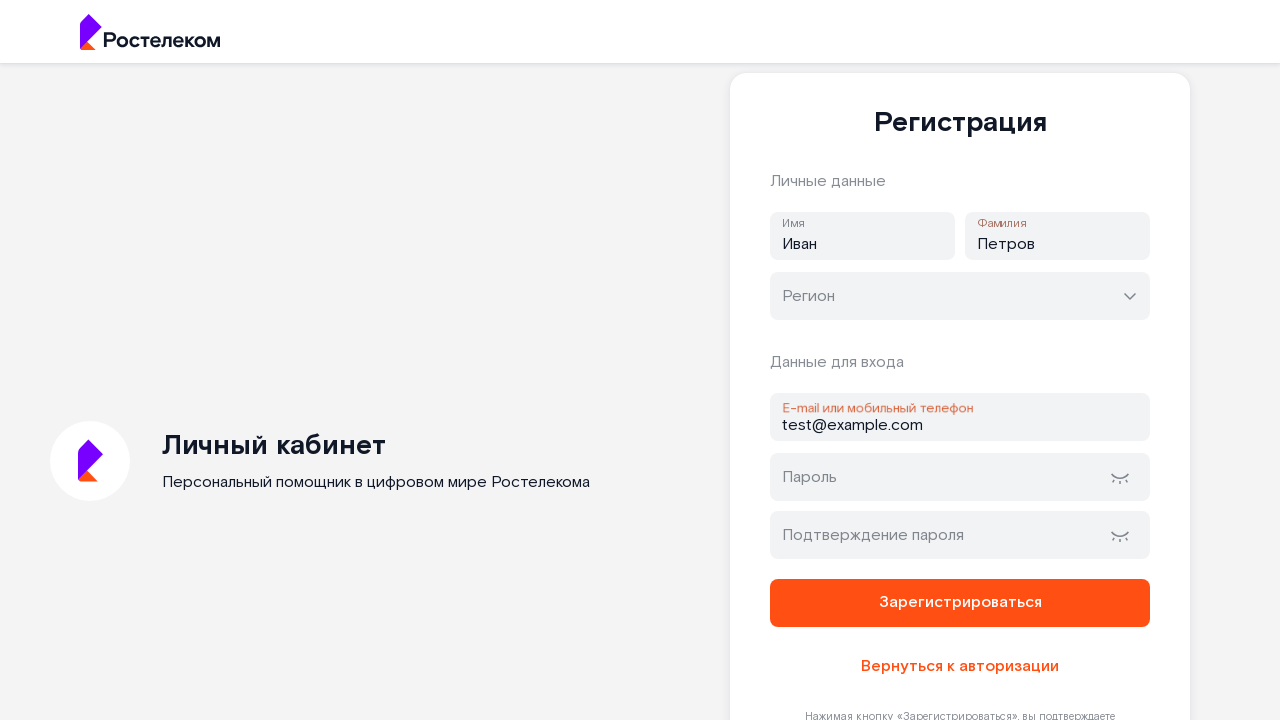

Filled password field with 'SecurePass123!' on #password
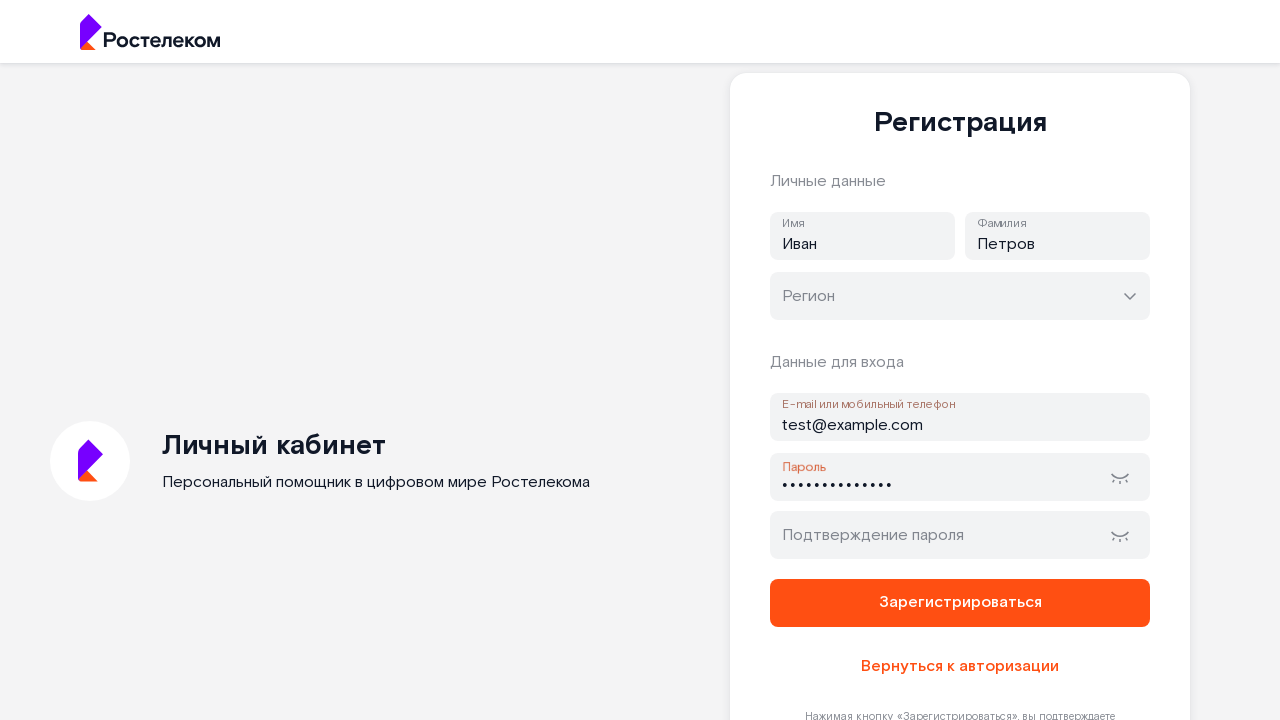

Filled password confirmation field with 'DifferentPass456!' (mismatched password) on #password-confirm
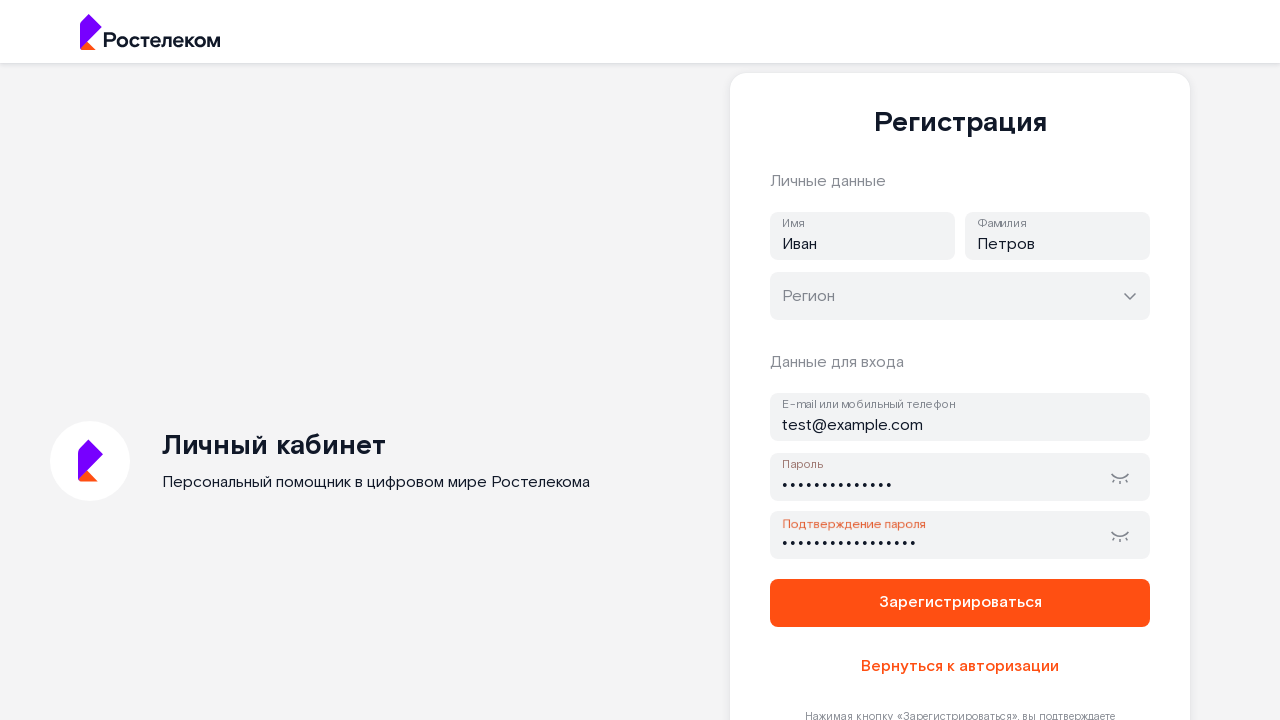

Clicked submit button to submit form with mismatched passwords at (960, 603) on button[type="submit"]
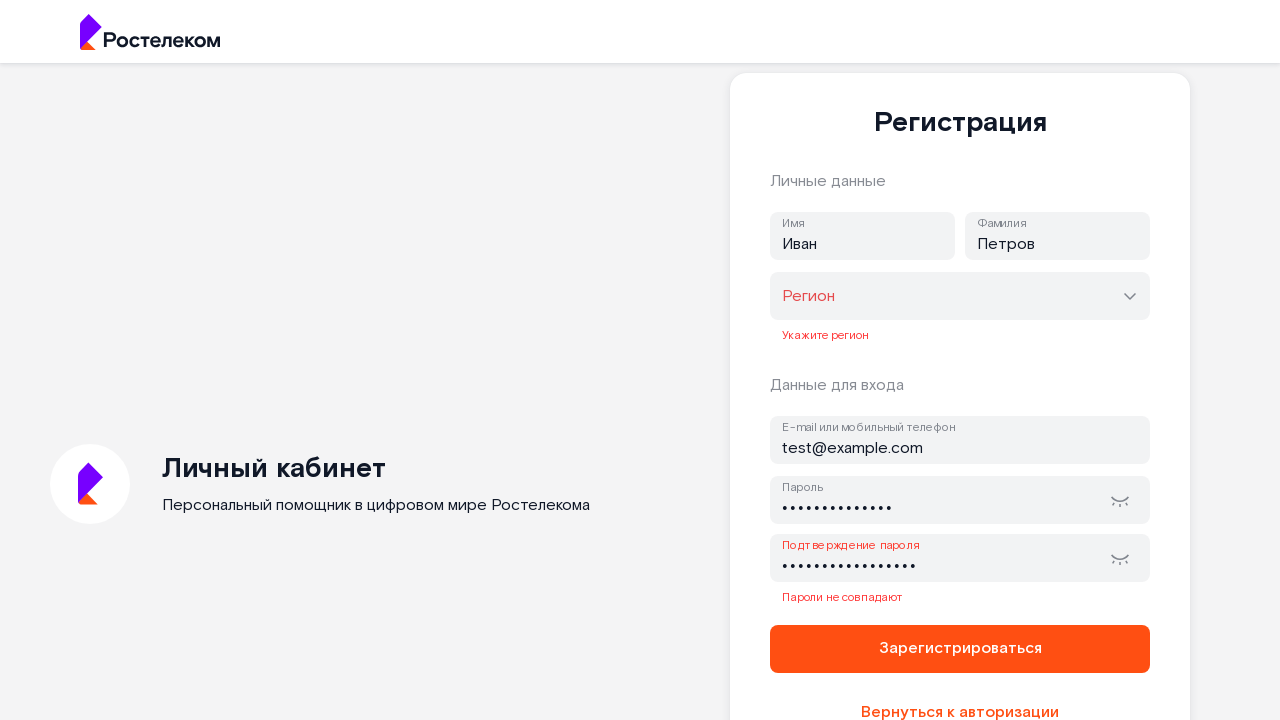

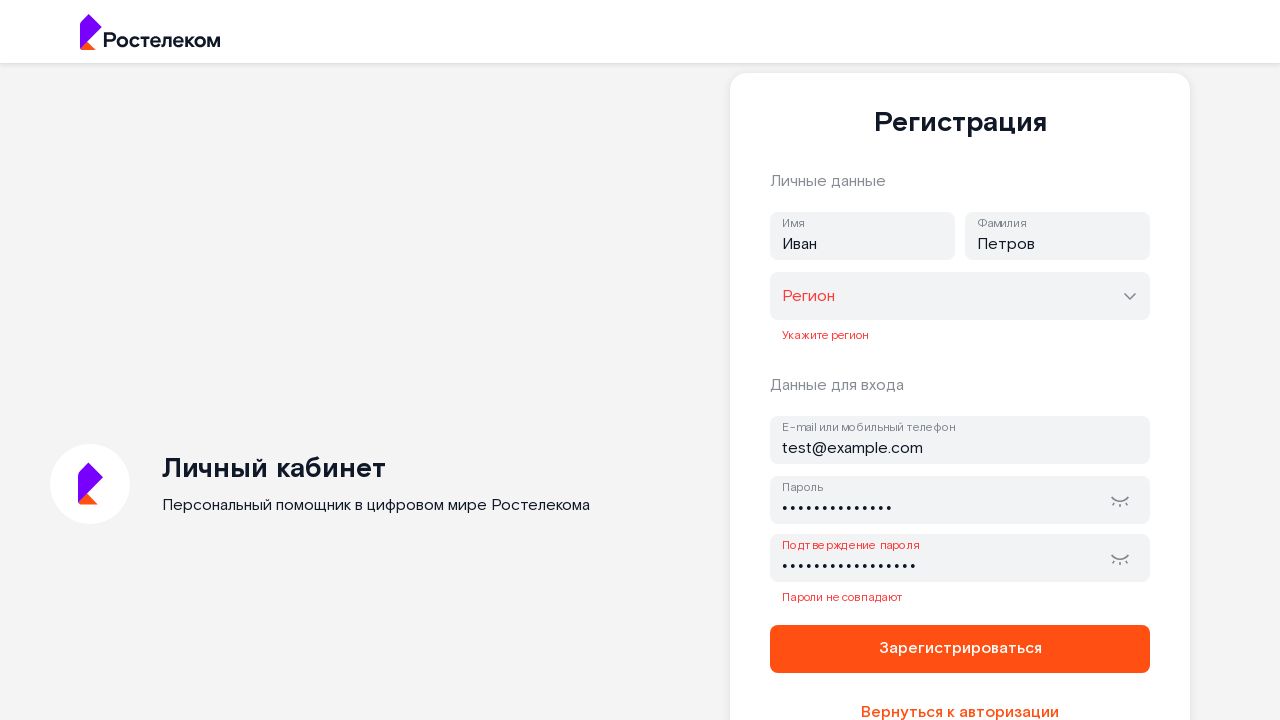